Navigates to the Saudi Stock Exchange (Tadawul) market watch page and waits for the equity market data to load

Starting URL: https://www.tadawul.com.sa/wps/portal/tadawul/markets/equities/market-watch

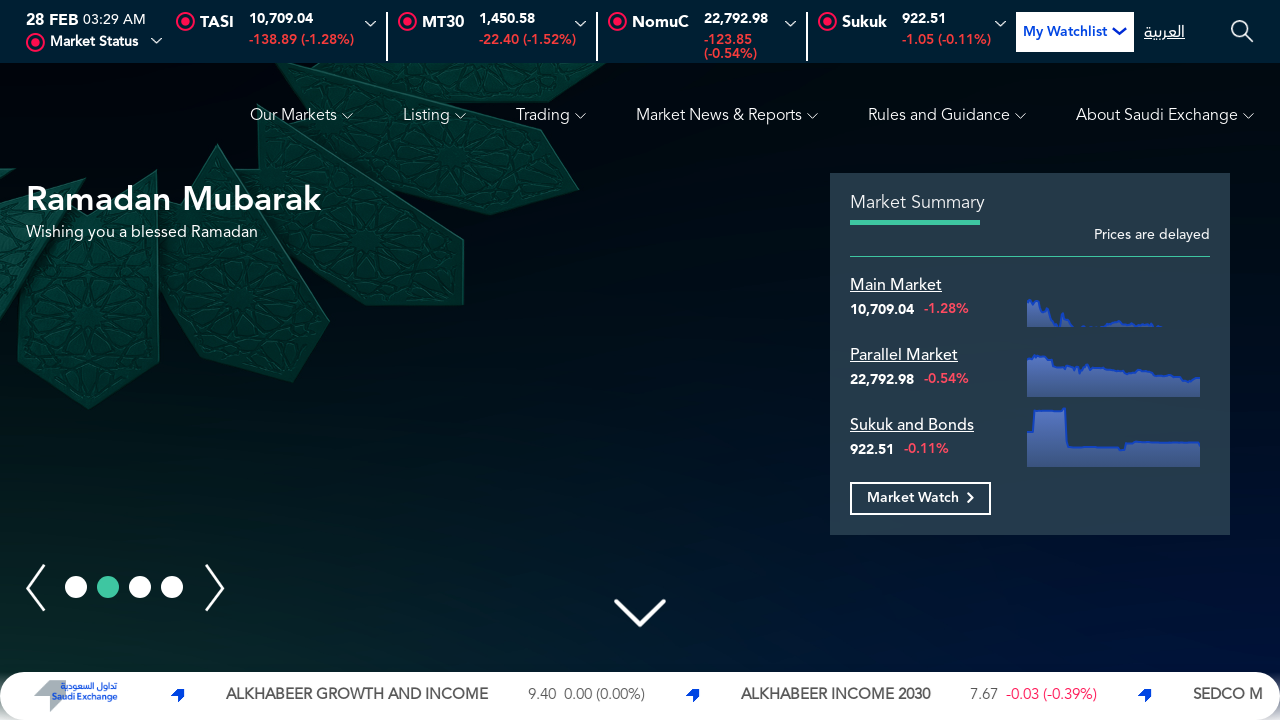

Waited for network idle state on Tadawul market watch page
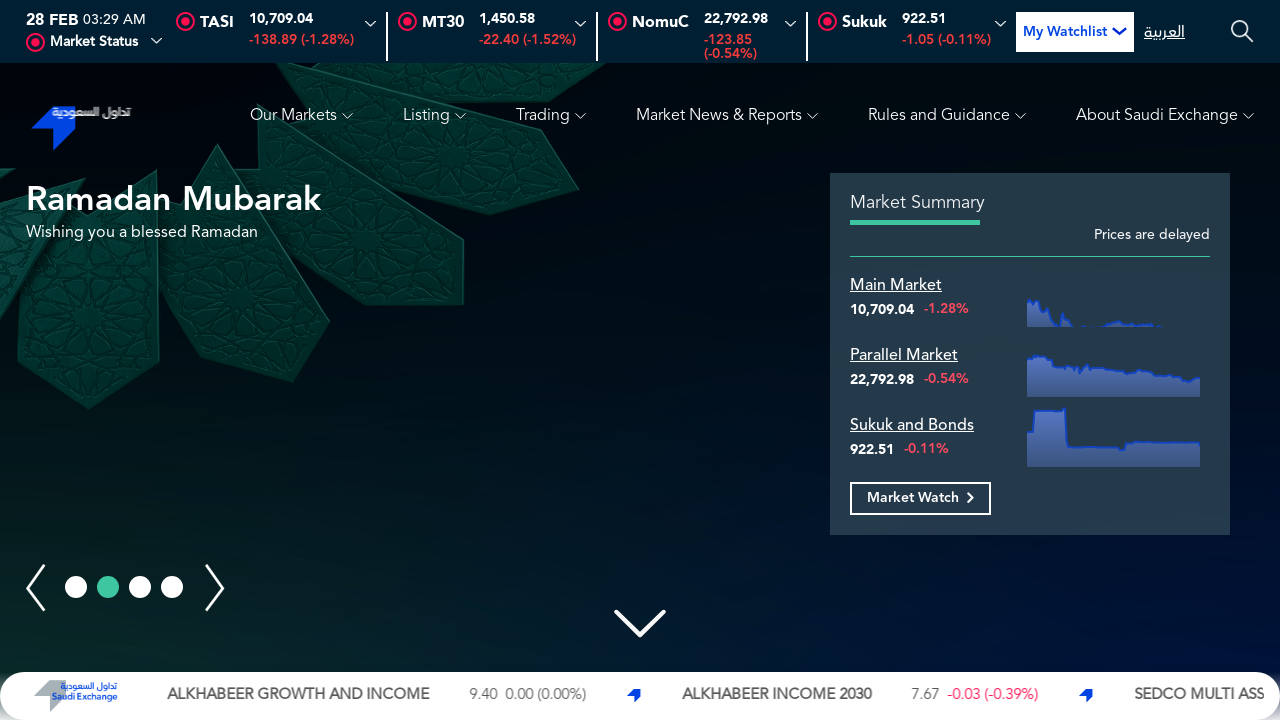

Verified page body element loaded - equity market data is ready
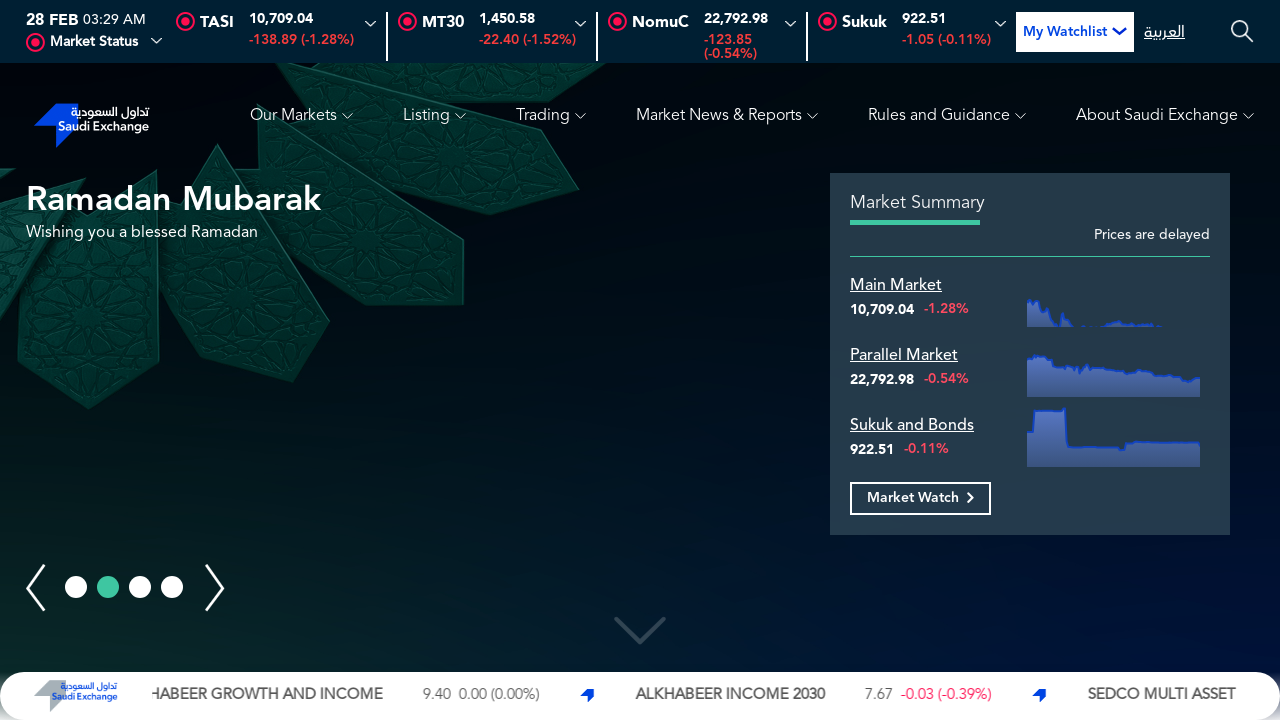

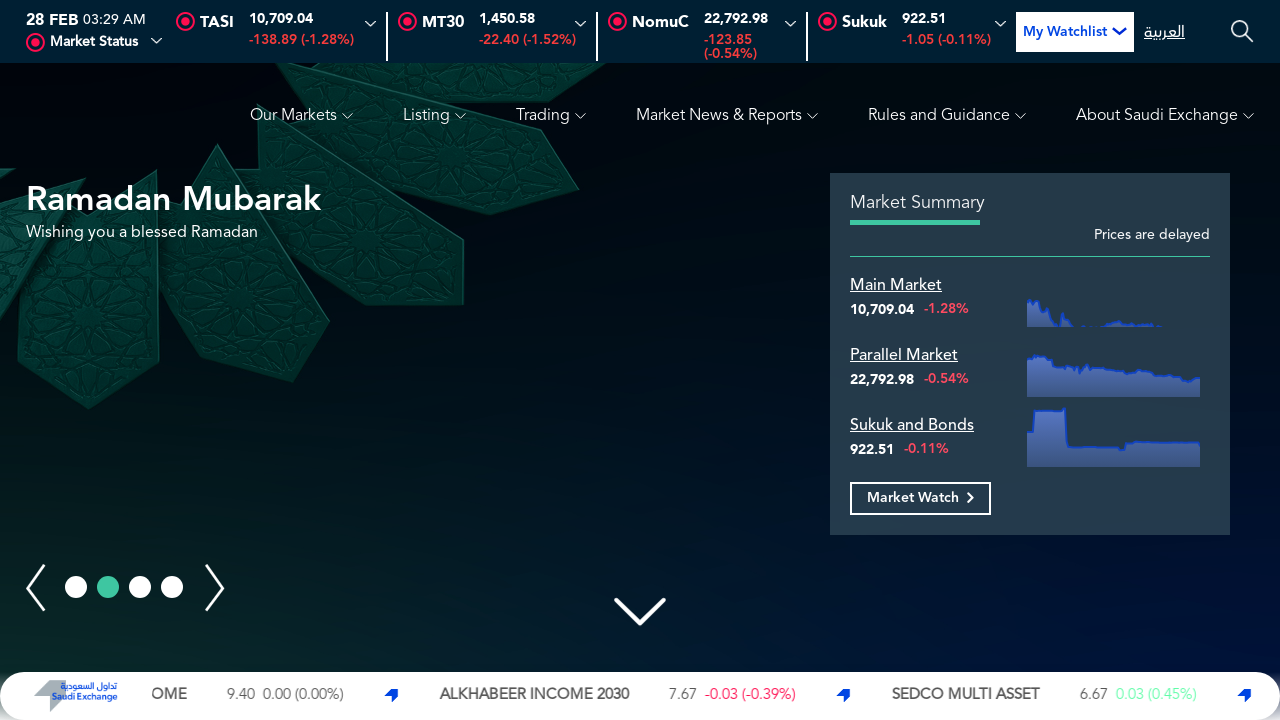